Tests mouse hover functionality by moving the cursor to a navigation menu item to trigger dropdown display

Starting URL: https://www.hyrtutorials.com/p/html-dropdown-elements-practice.html

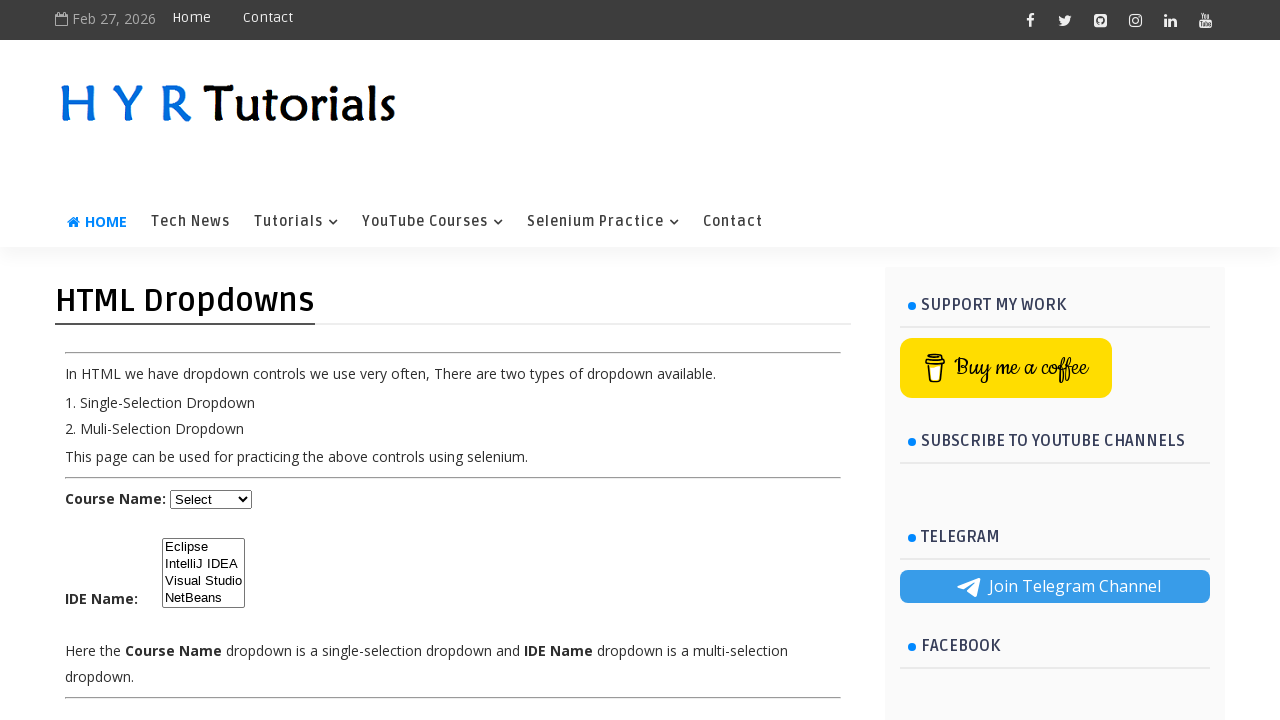

Navigated to HTML dropdown elements practice page
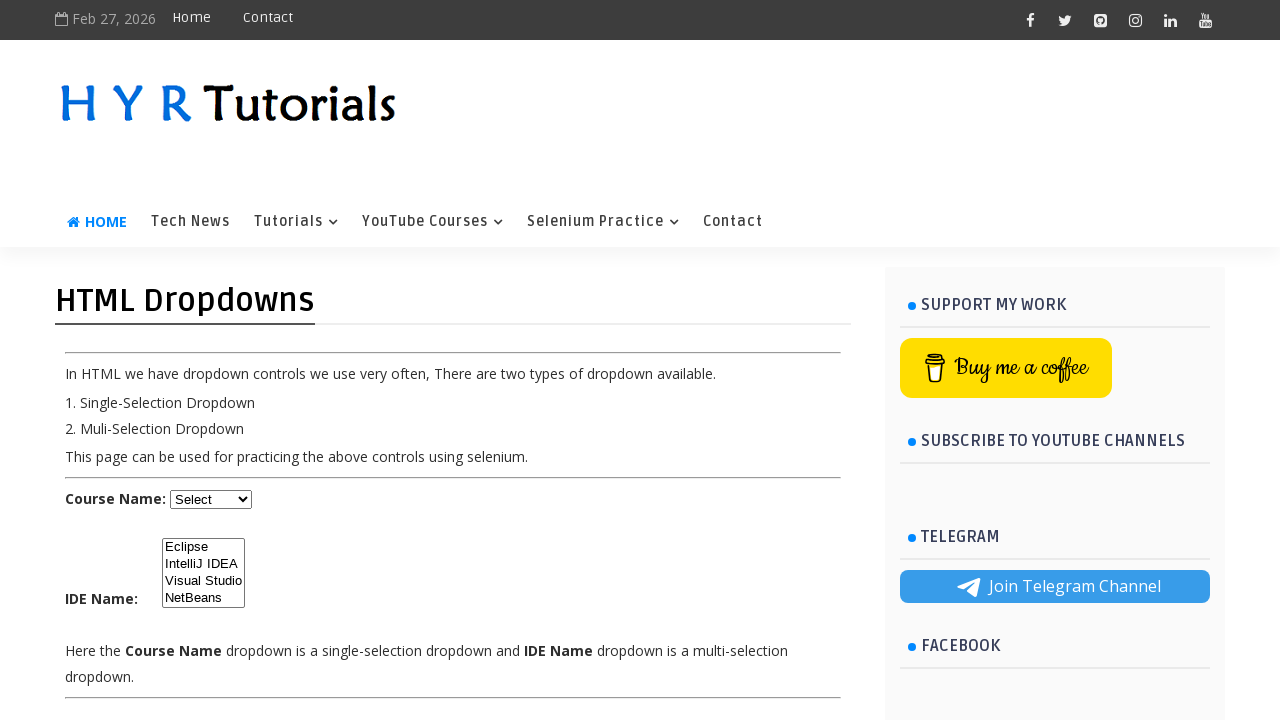

Hovered over 4th navigation menu item to trigger dropdown display at (603, 222) on xpath=//*[@id='nav1']/li[4]/a
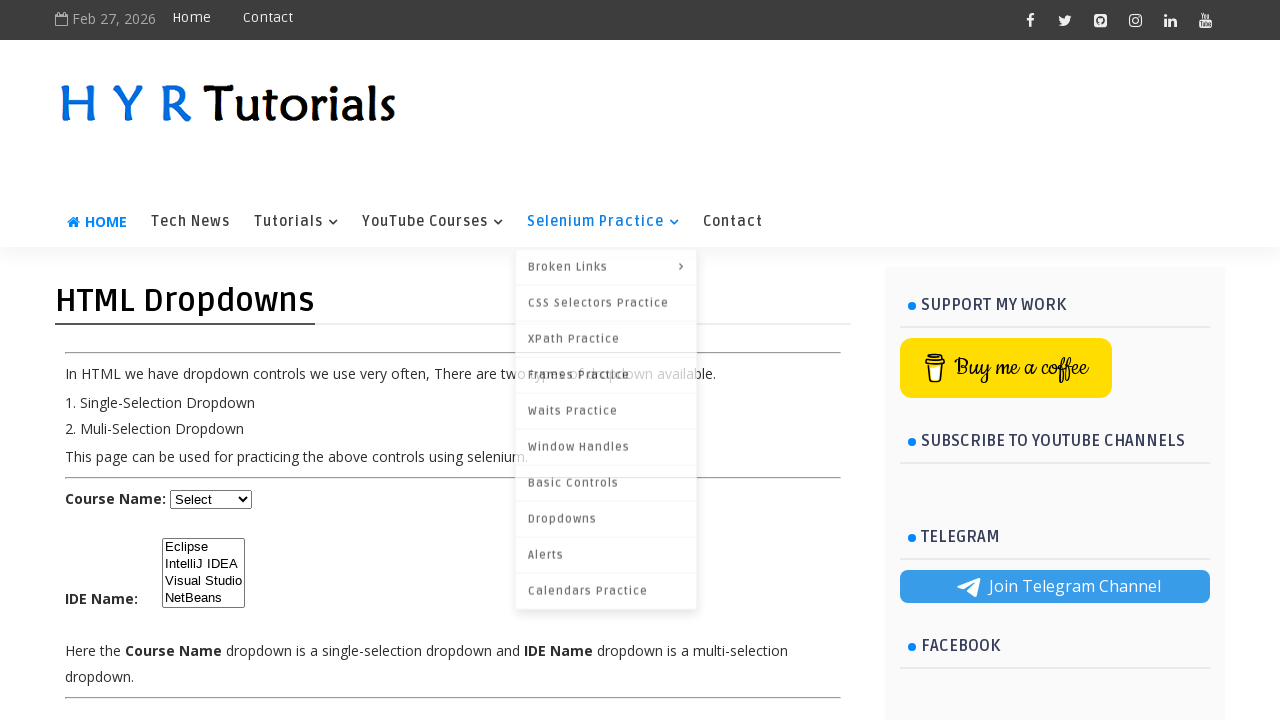

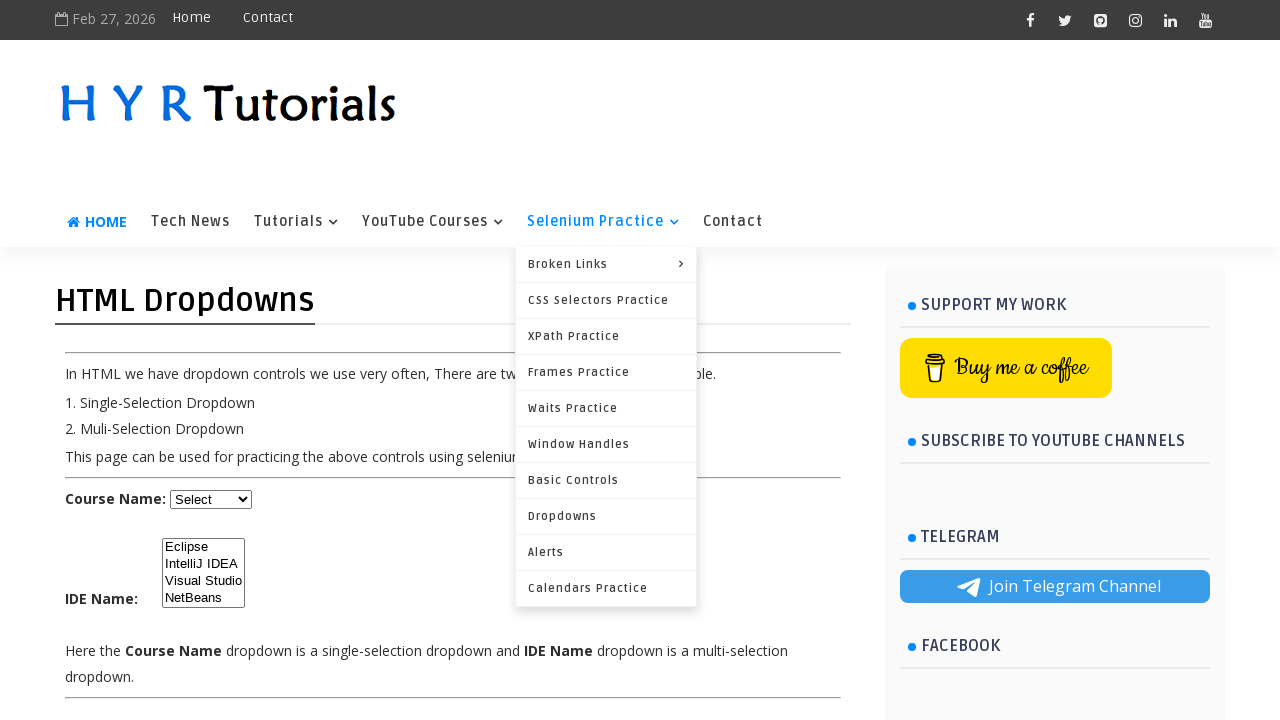